Tests the complete e-commerce flow on DemoBlaze: browsing phone and laptop categories, adding items to cart, and completing the checkout process with order placement.

Starting URL: https://www.demoblaze.com

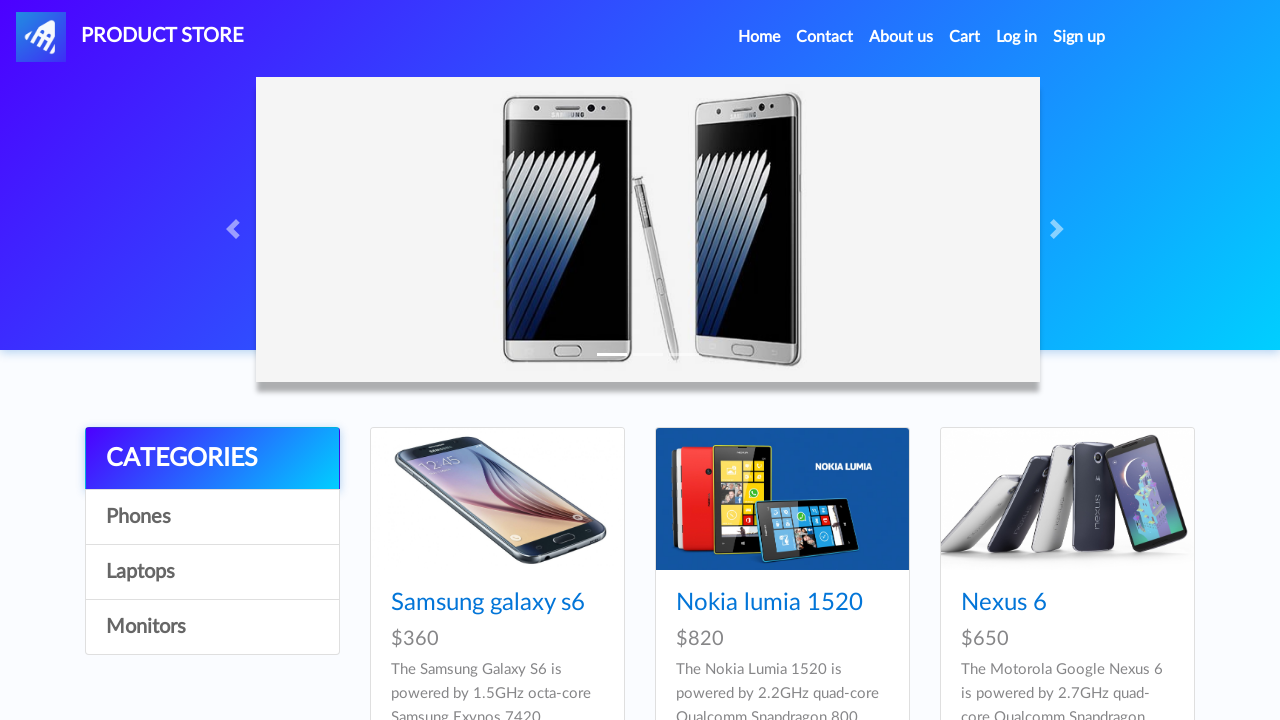

Clicked on Phones category at (212, 517) on a[onclick*='phone']
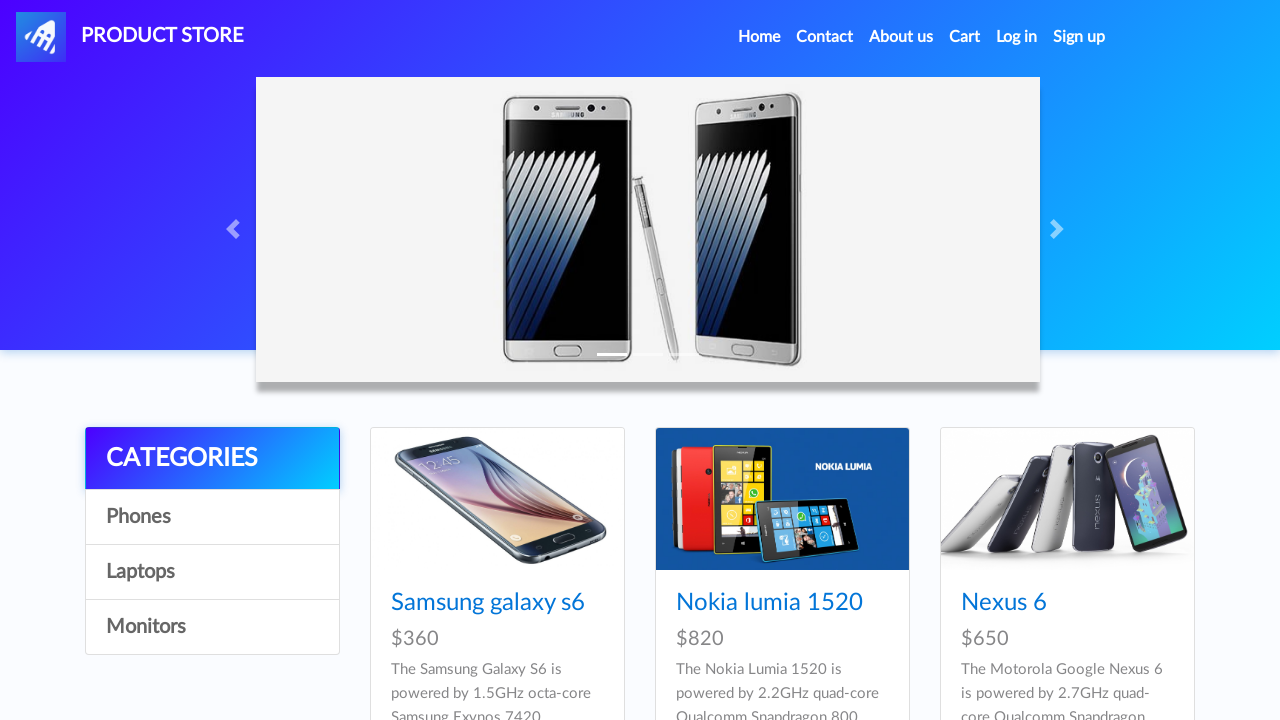

Waited for Phones category page to load
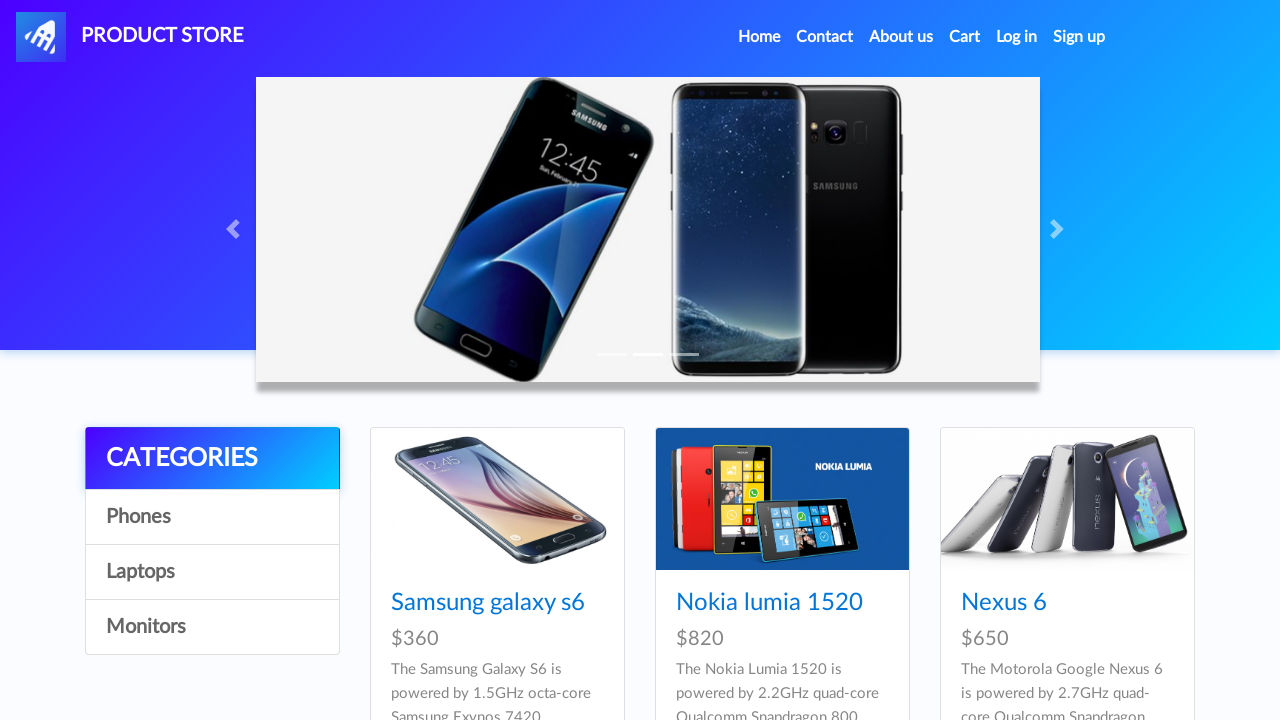

Clicked on the second phone product at (782, 556) on .col-lg-9 > div > div:nth-of-type(2)
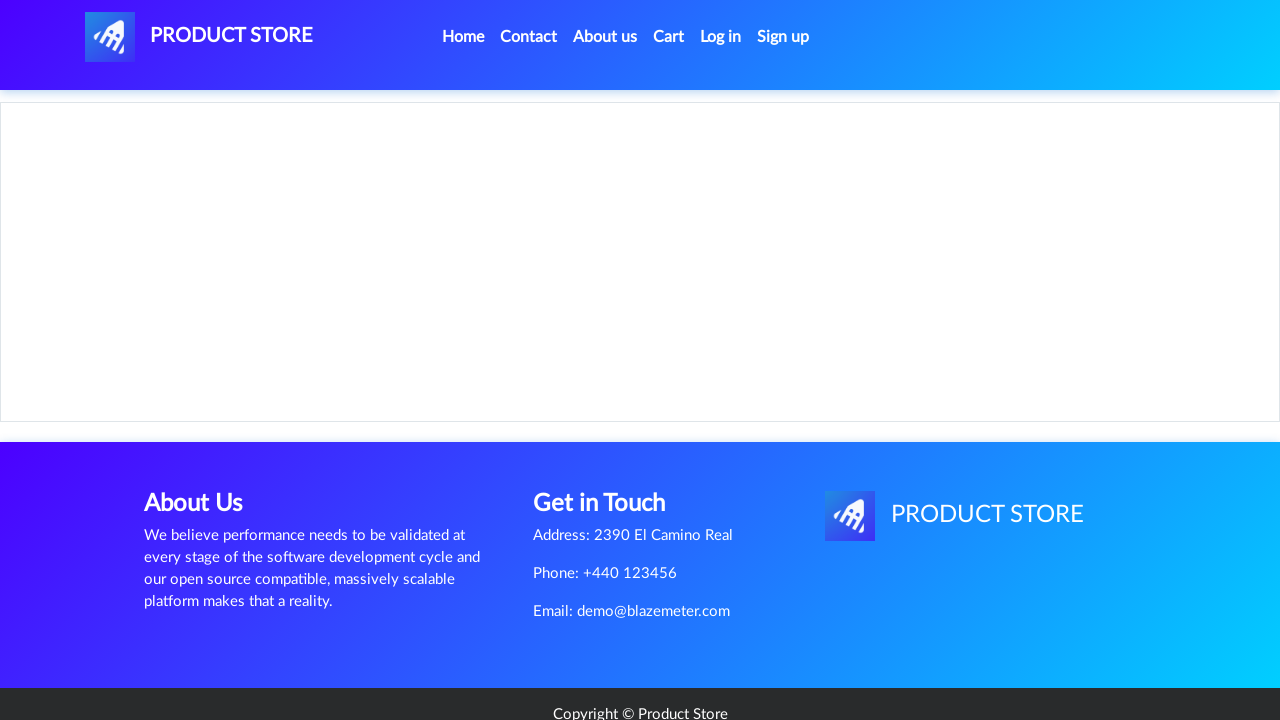

Waited for product details to load
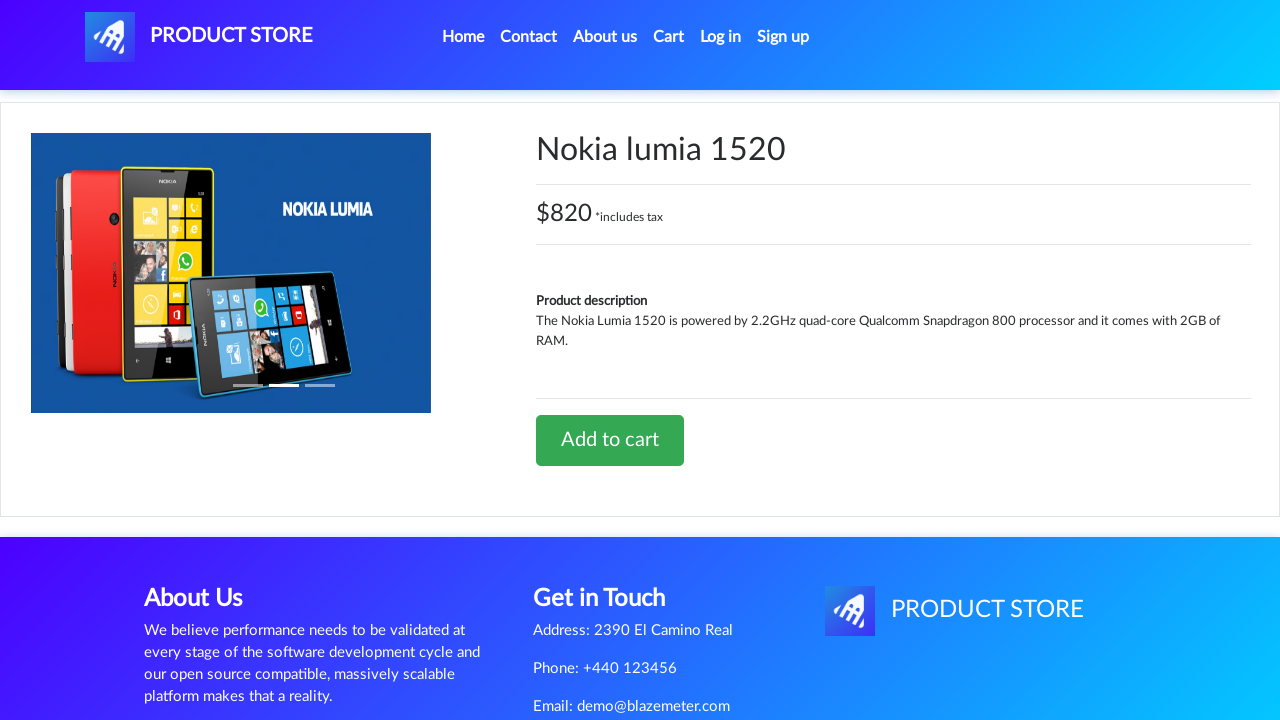

Clicked 'Add to cart' button for phone product at (610, 440) on xpath=//a[text()='Add to cart']
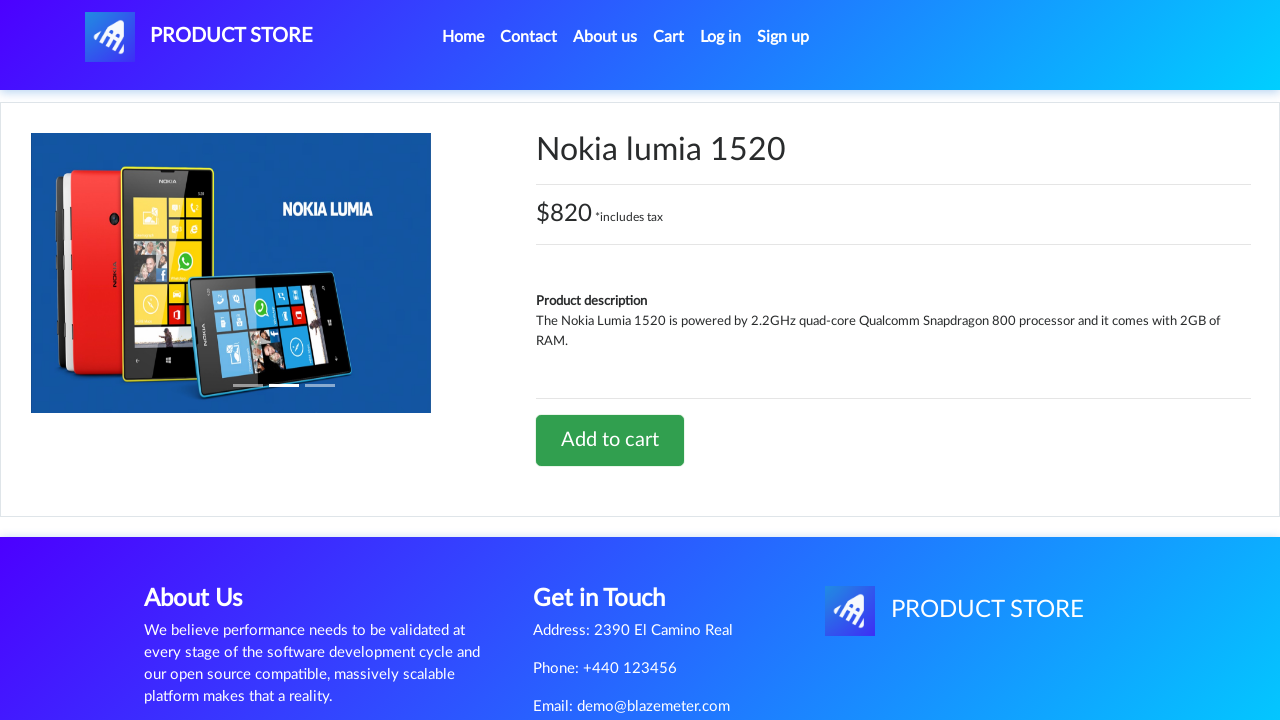

Waited for add to cart action to complete
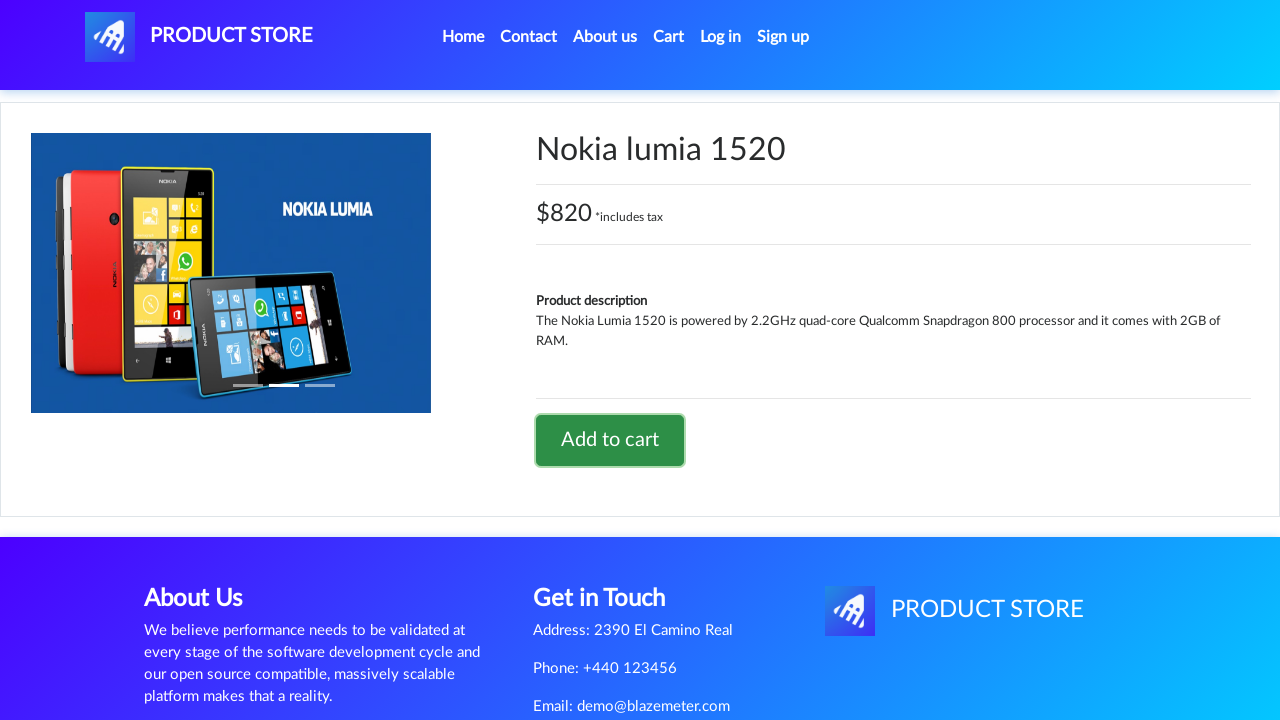

Set up dialog handler to accept alerts
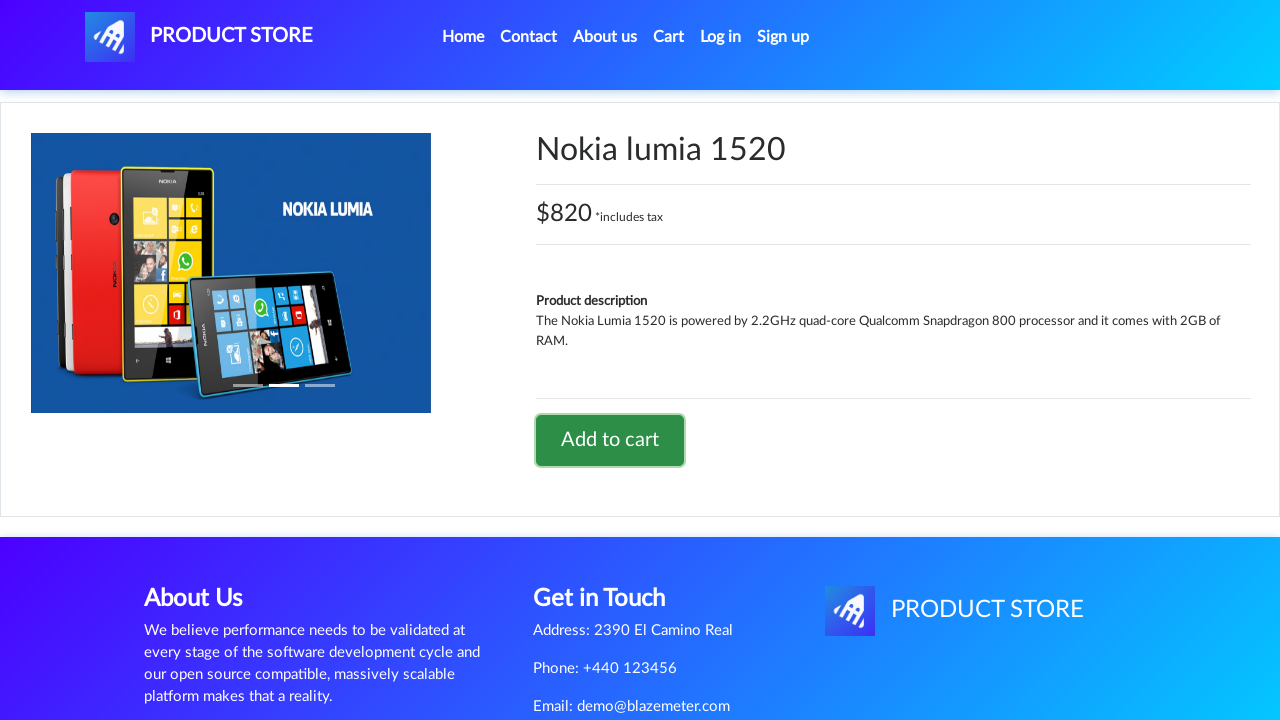

Waited for alert confirmation
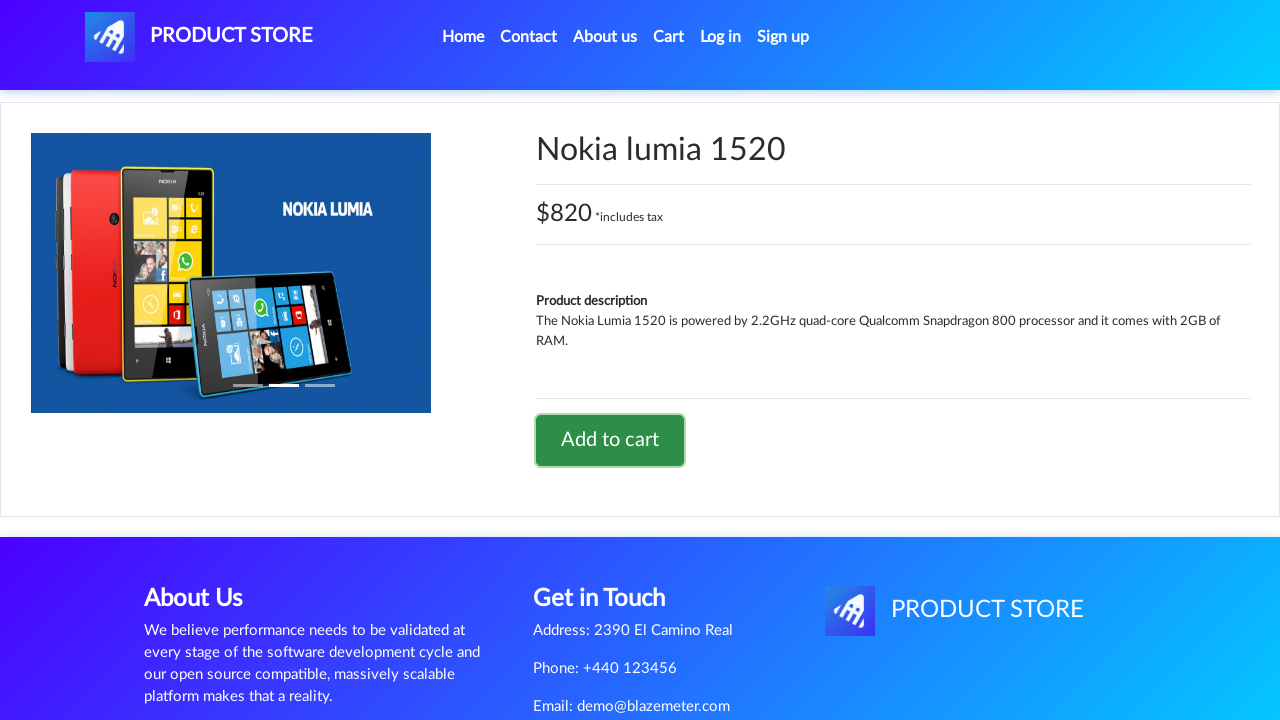

Clicked on Home link to return to homepage at (463, 37) on .container > div > ul > li:nth-of-type(1)
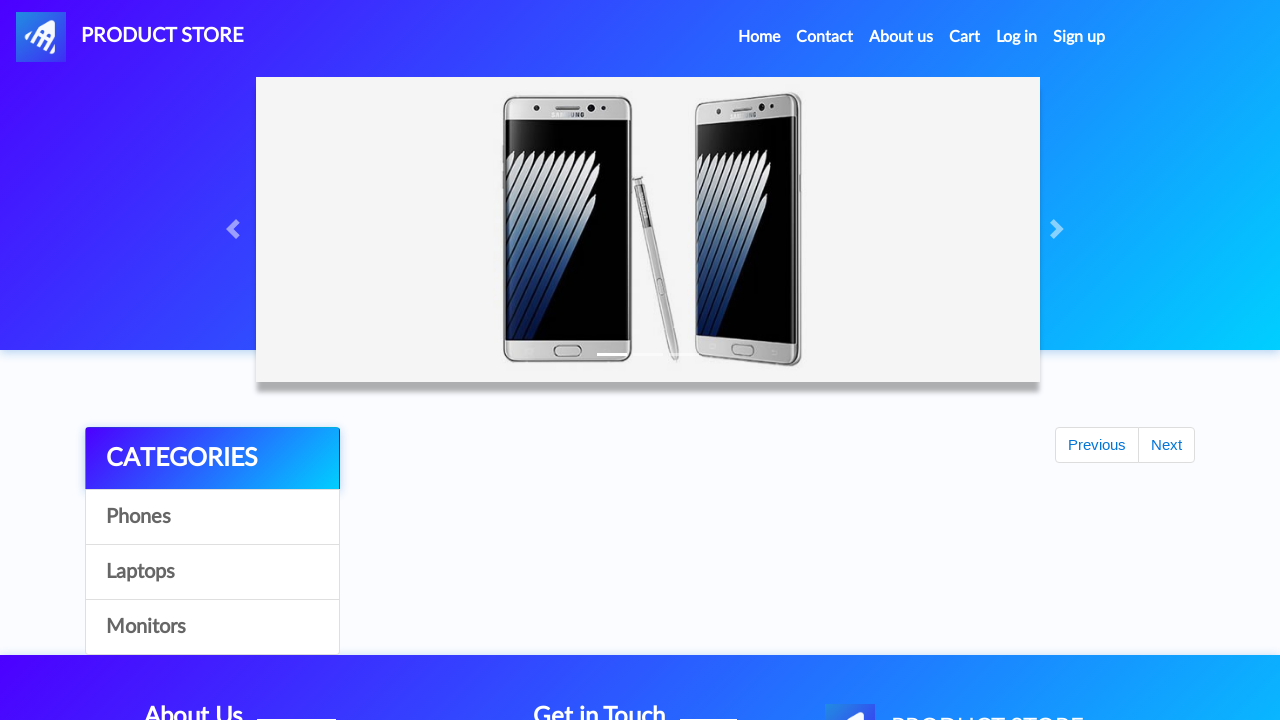

Waited for homepage to load
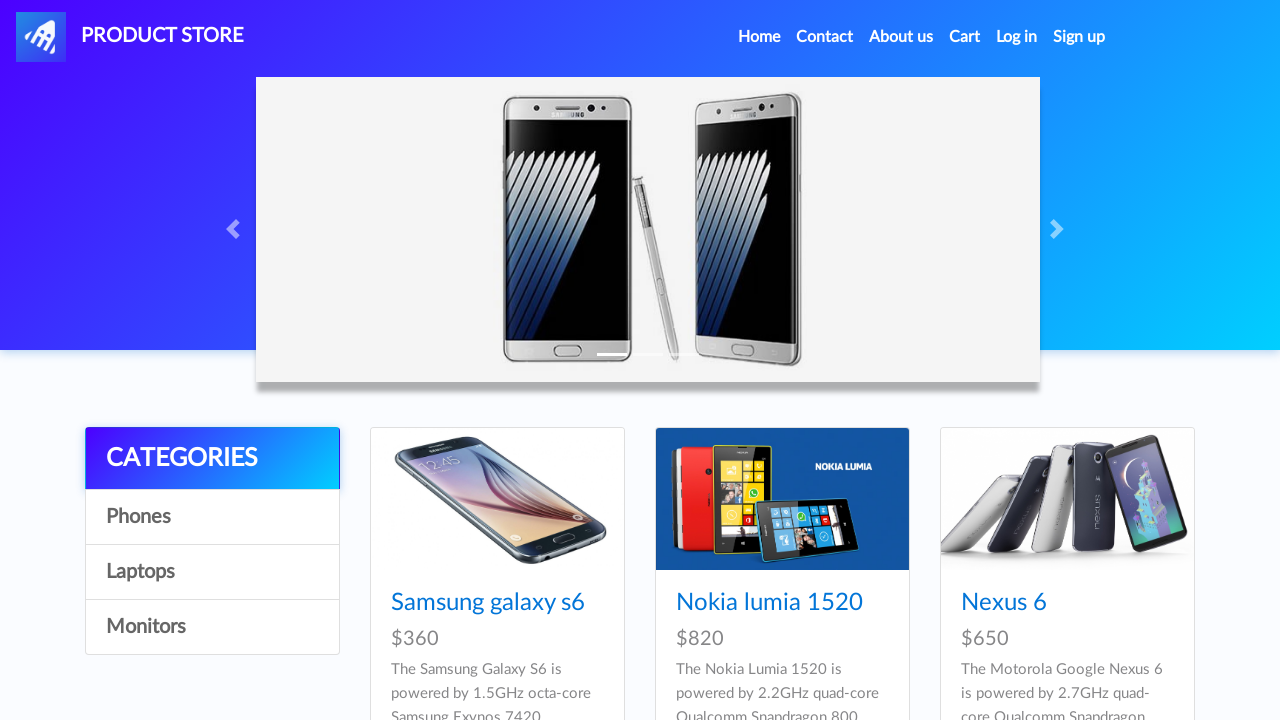

Clicked on Laptops category at (212, 572) on a[onclick*='notebook']
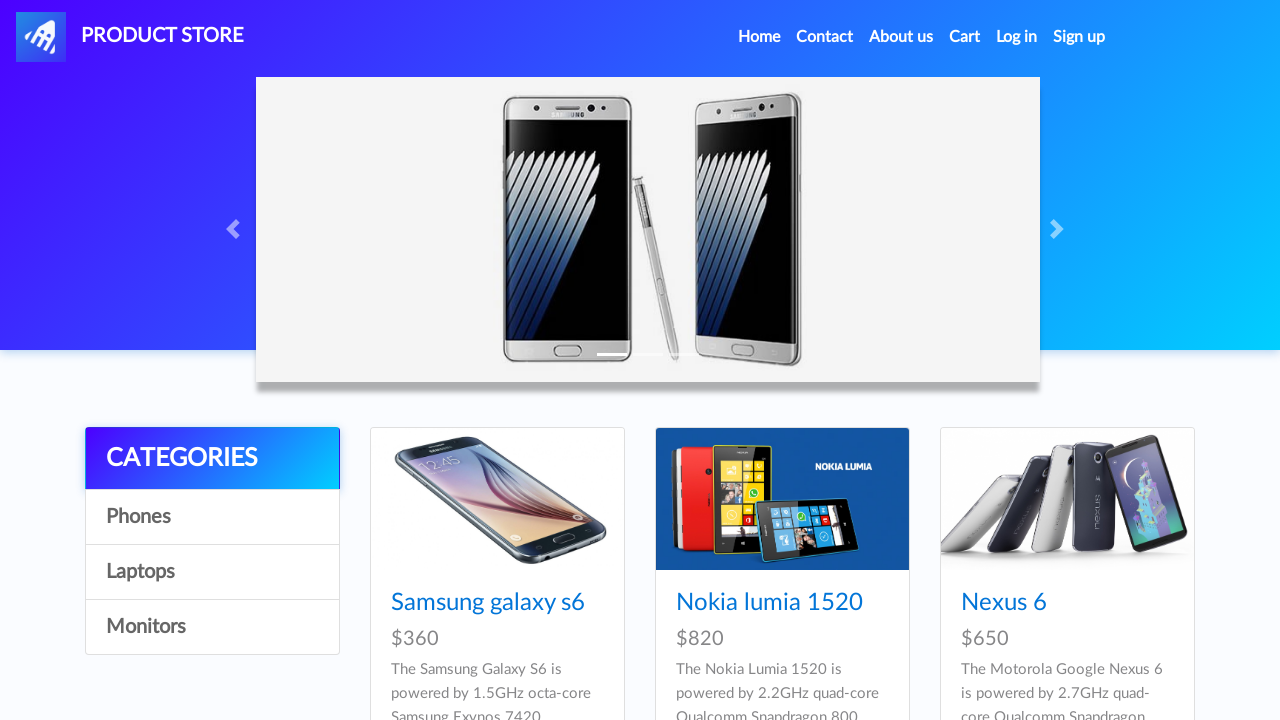

Waited for Laptops category page to load
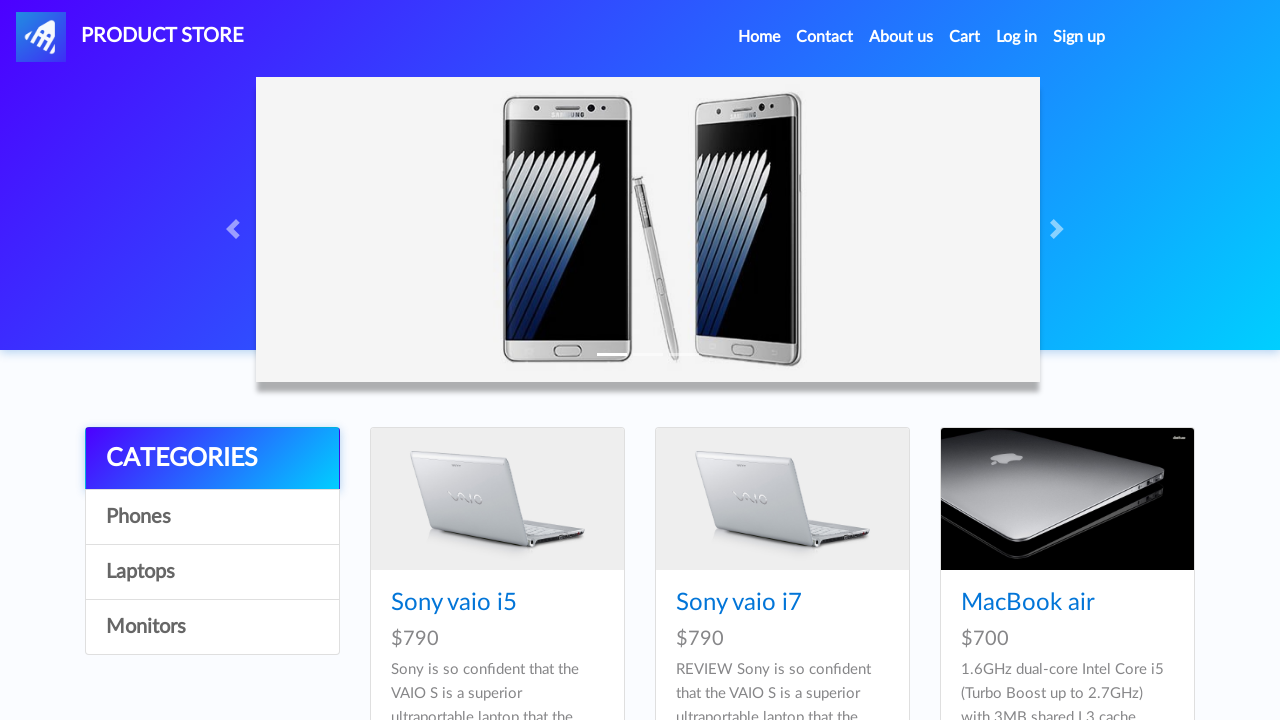

Scrolled down 900 pixels on laptops page
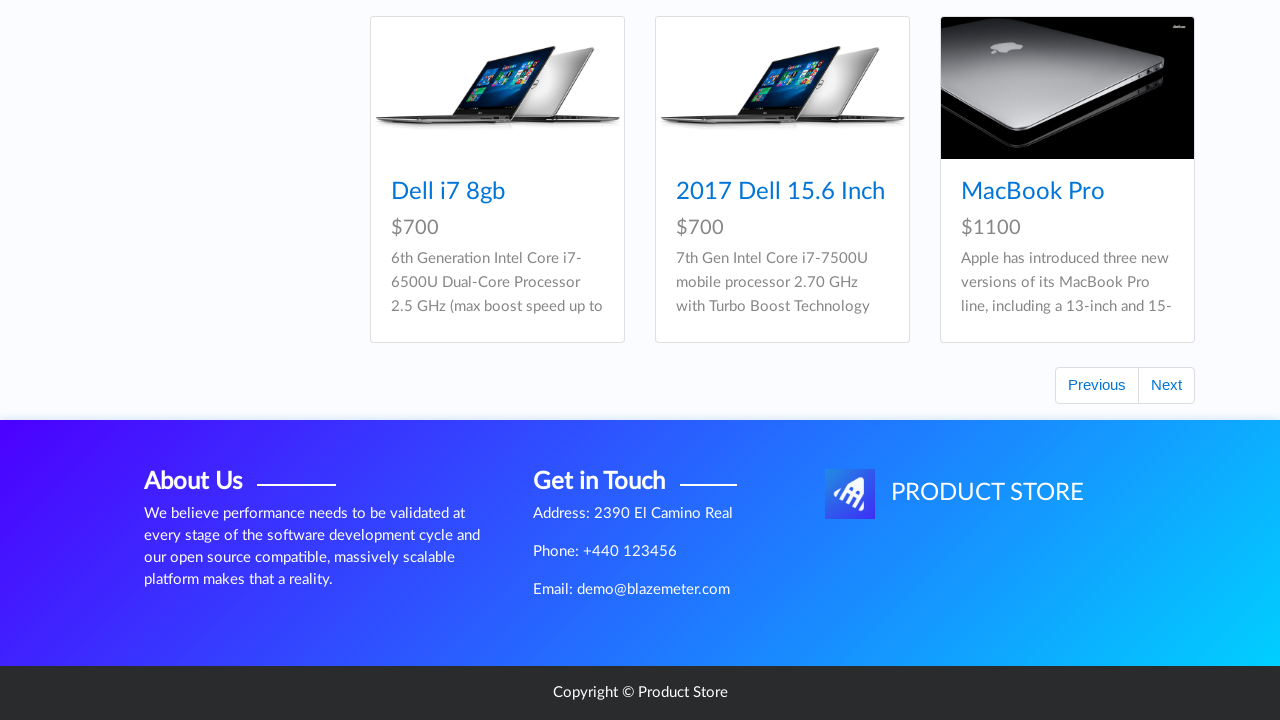

Waited after scrolling
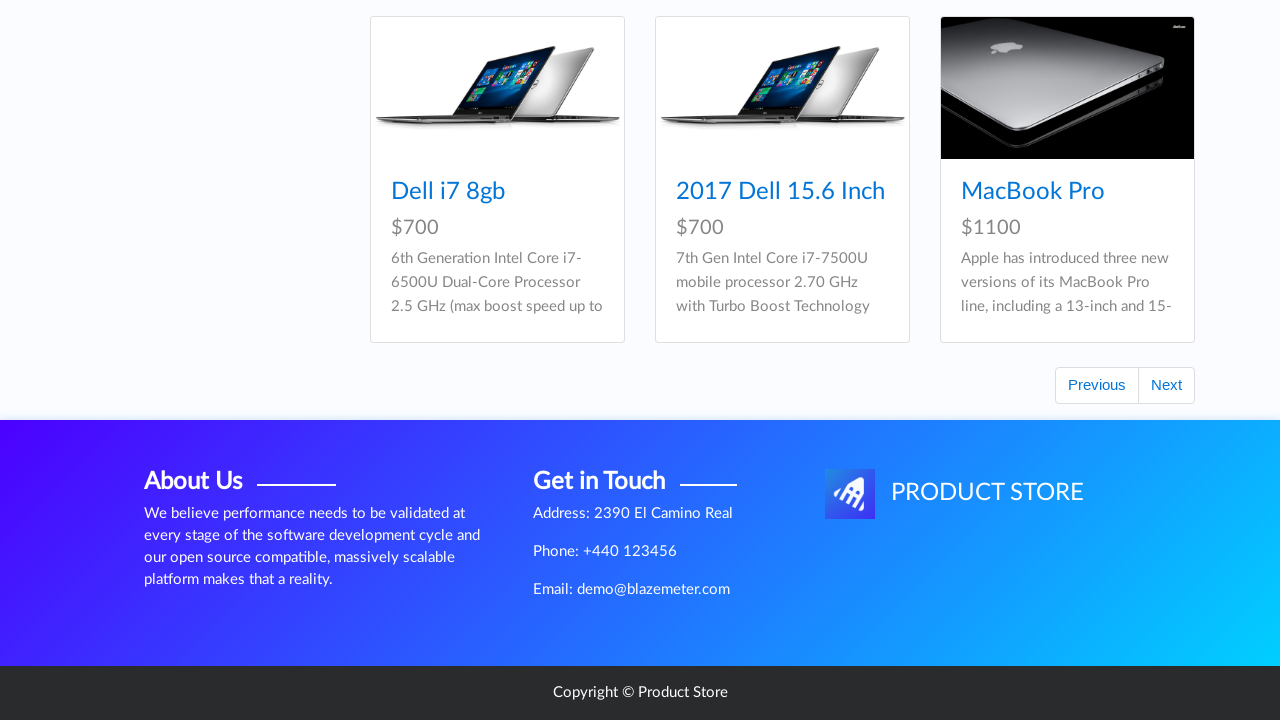

Clicked Next button for pagination at (1166, 386) on xpath=//button[text()='Next']
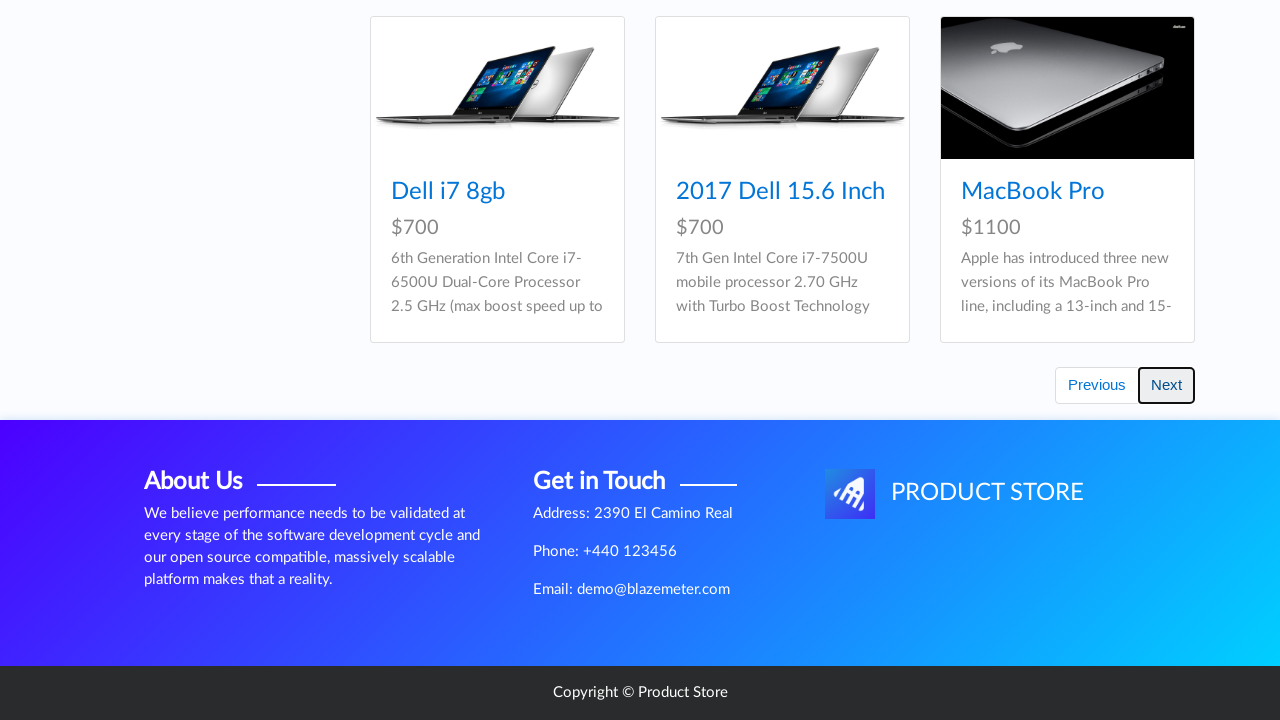

Waited for next page of products to load
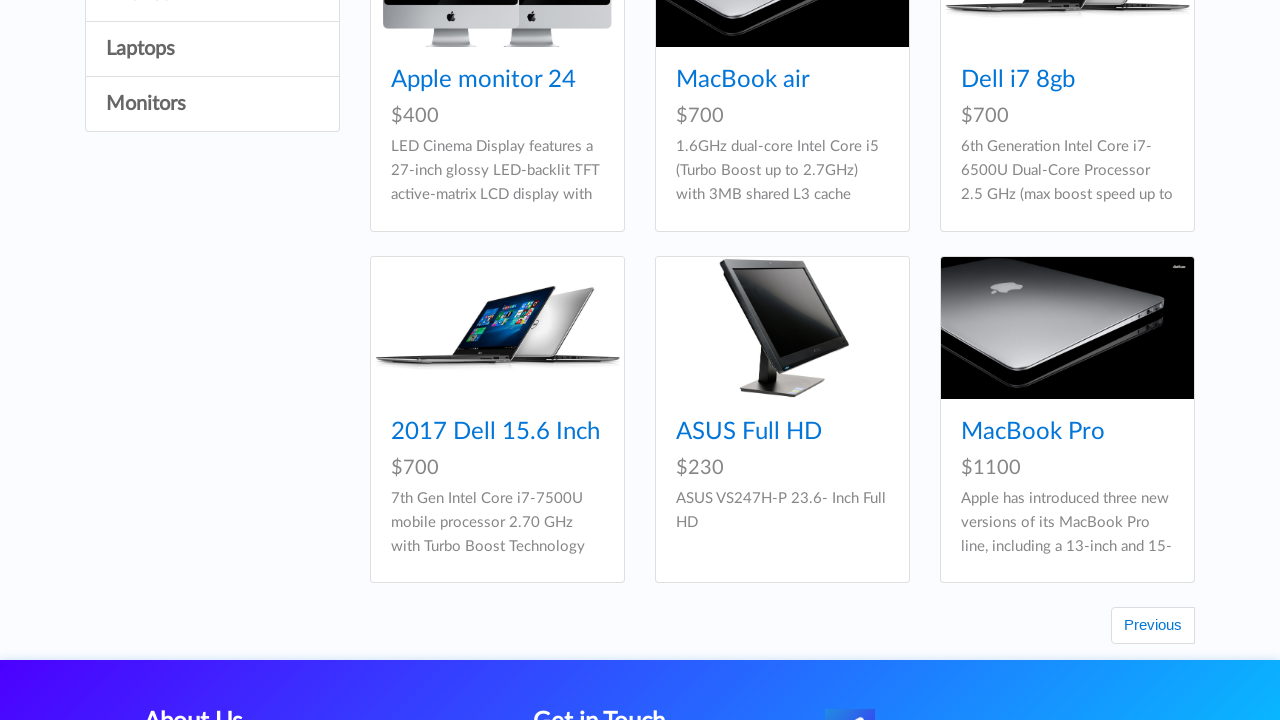

Clicked on Dell i7 8gb laptop product at (1018, 80) on xpath=//a[text()='Dell i7 8gb']
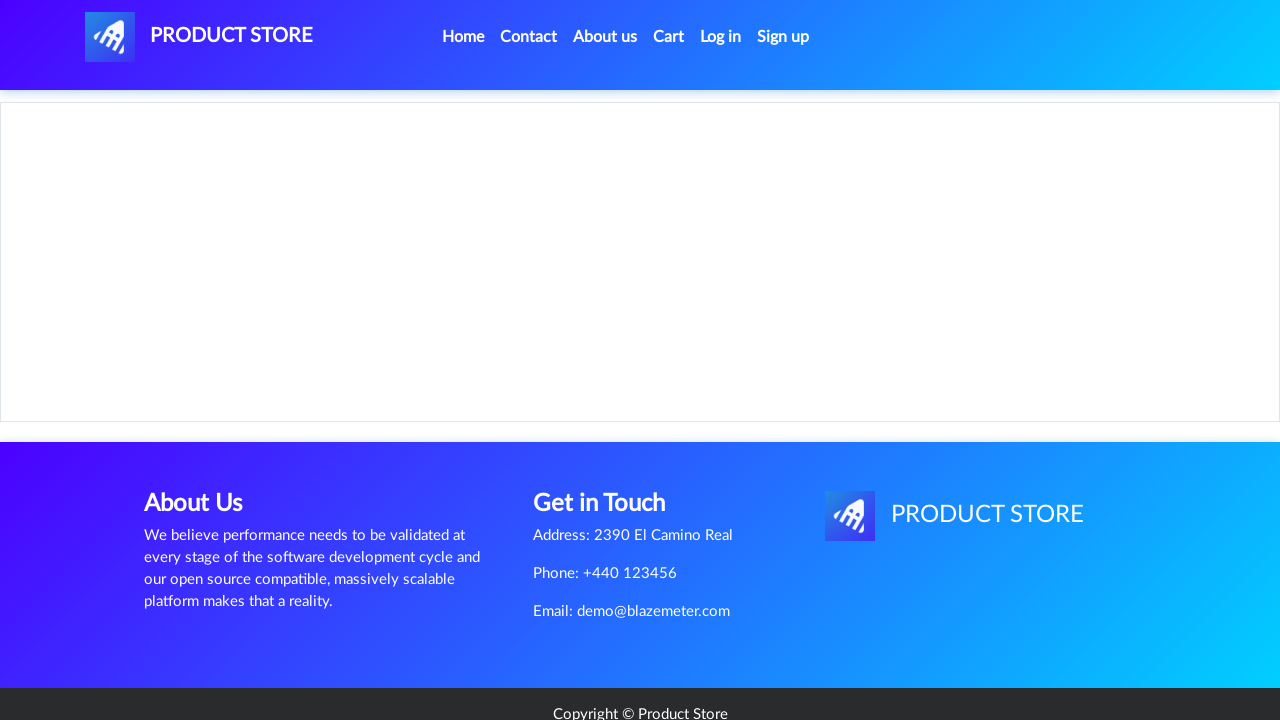

Waited for Dell laptop product details to load
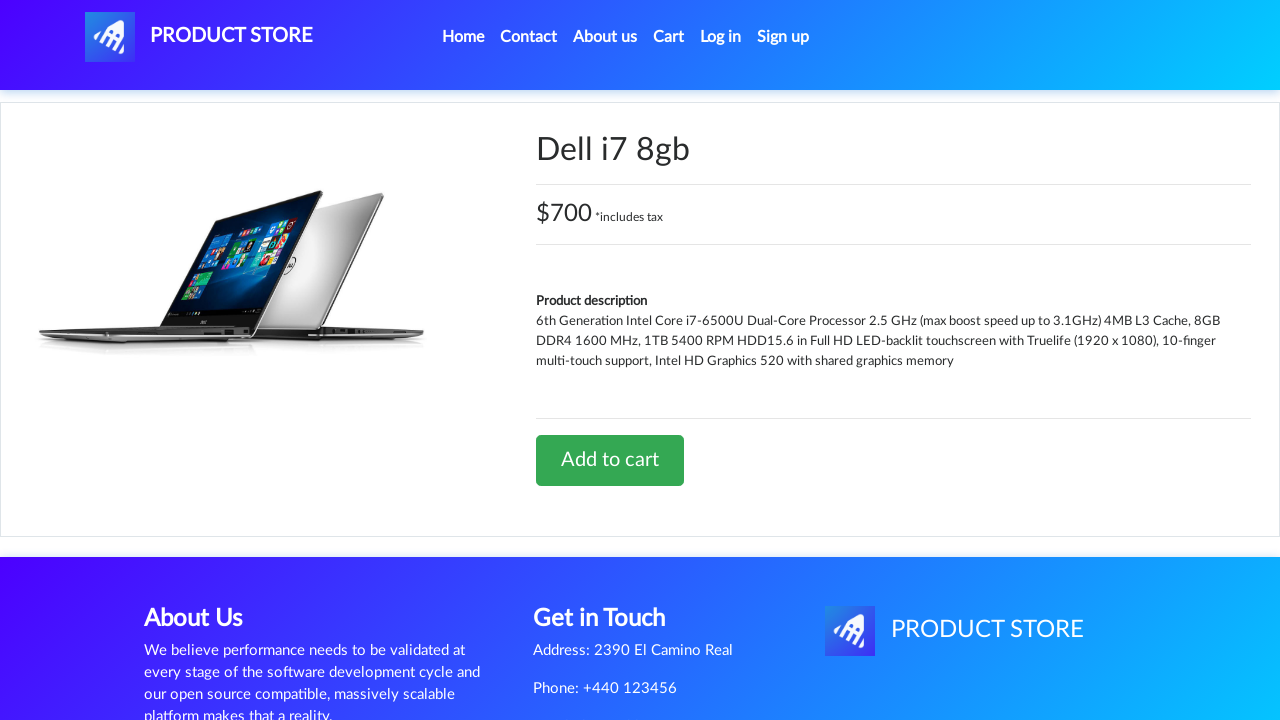

Clicked 'Add to cart' button for Dell laptop at (610, 460) on xpath=//a[text()='Add to cart']
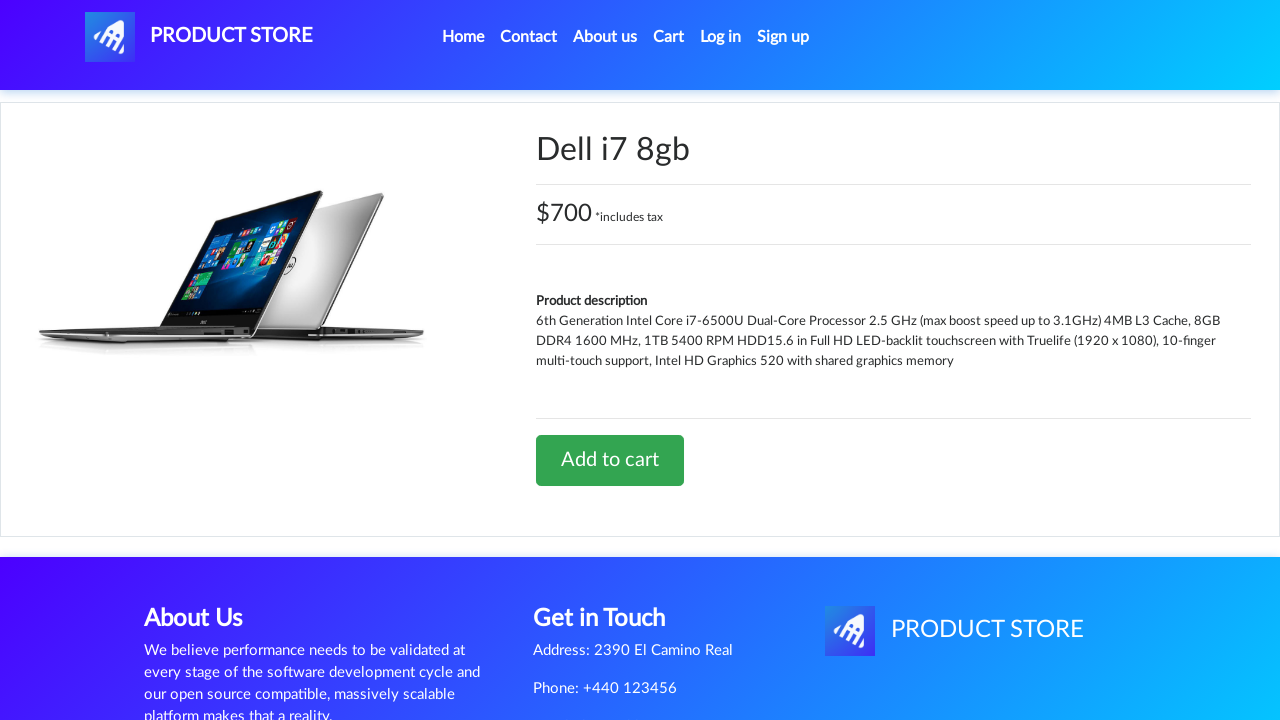

Waited for laptop to be added to cart
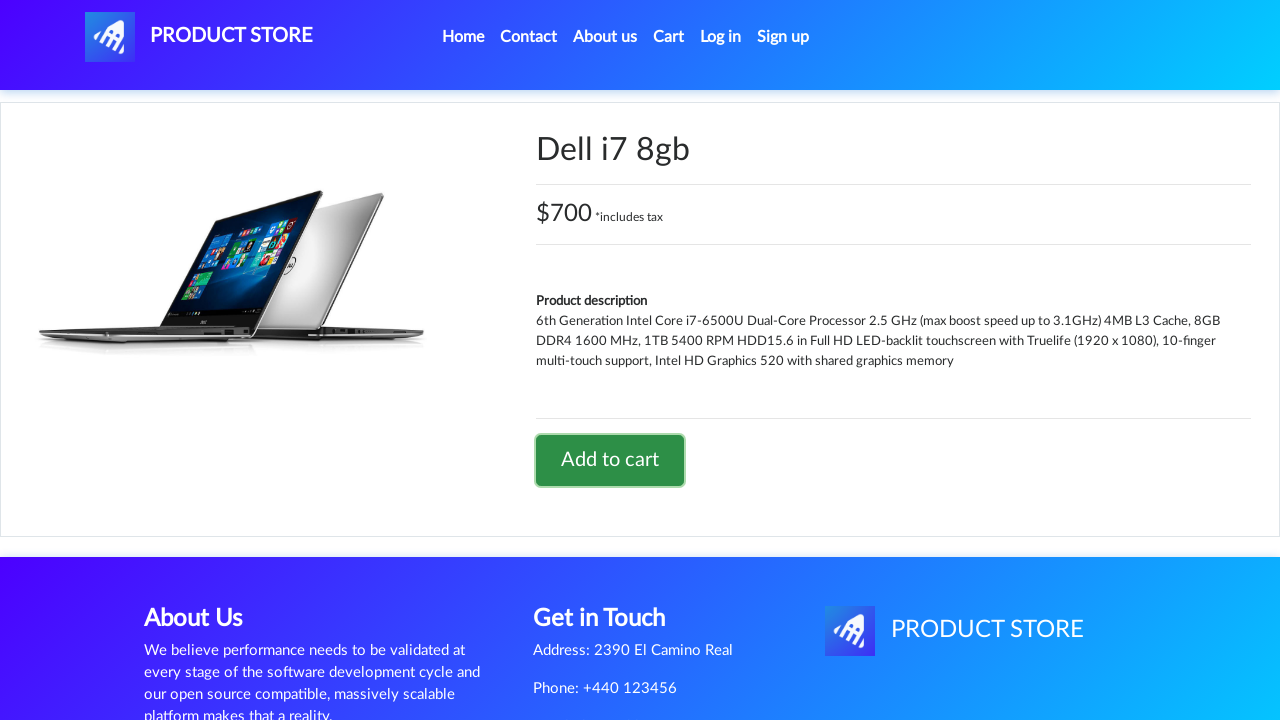

Clicked on Cart link in navigation at (669, 37) on .container > div > ul > li:nth-of-type(4)
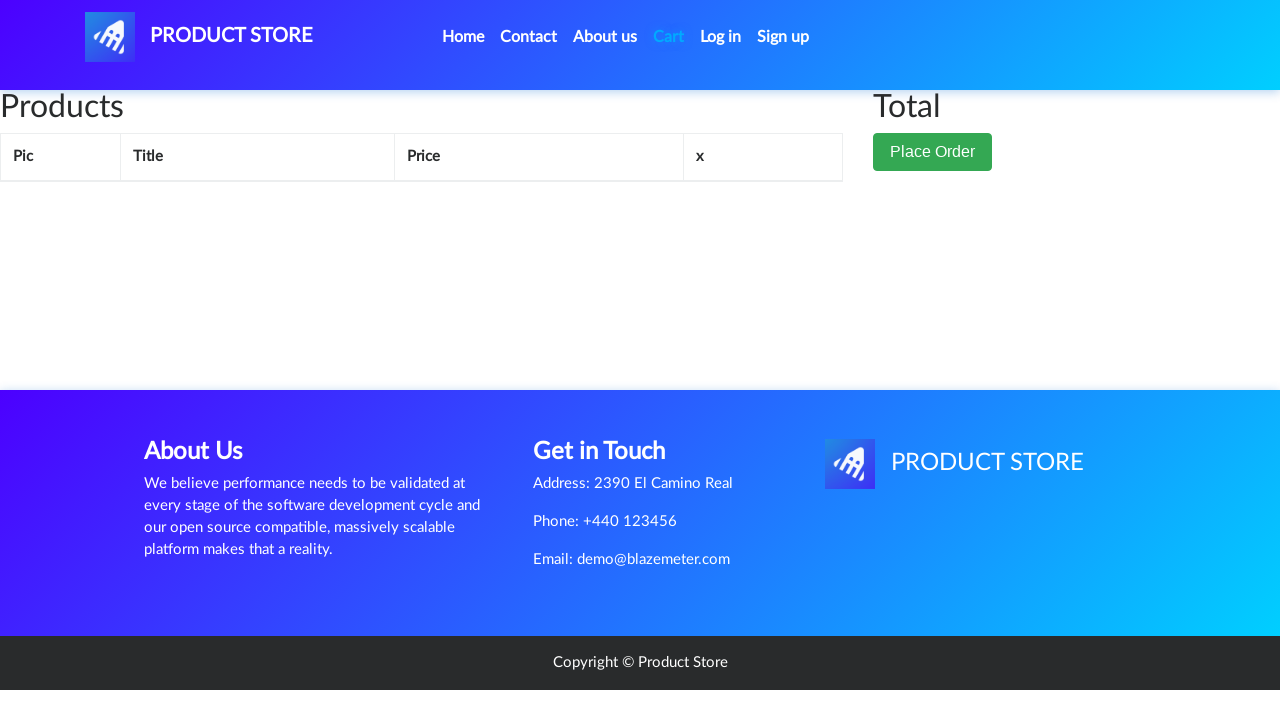

Waited for cart page to load
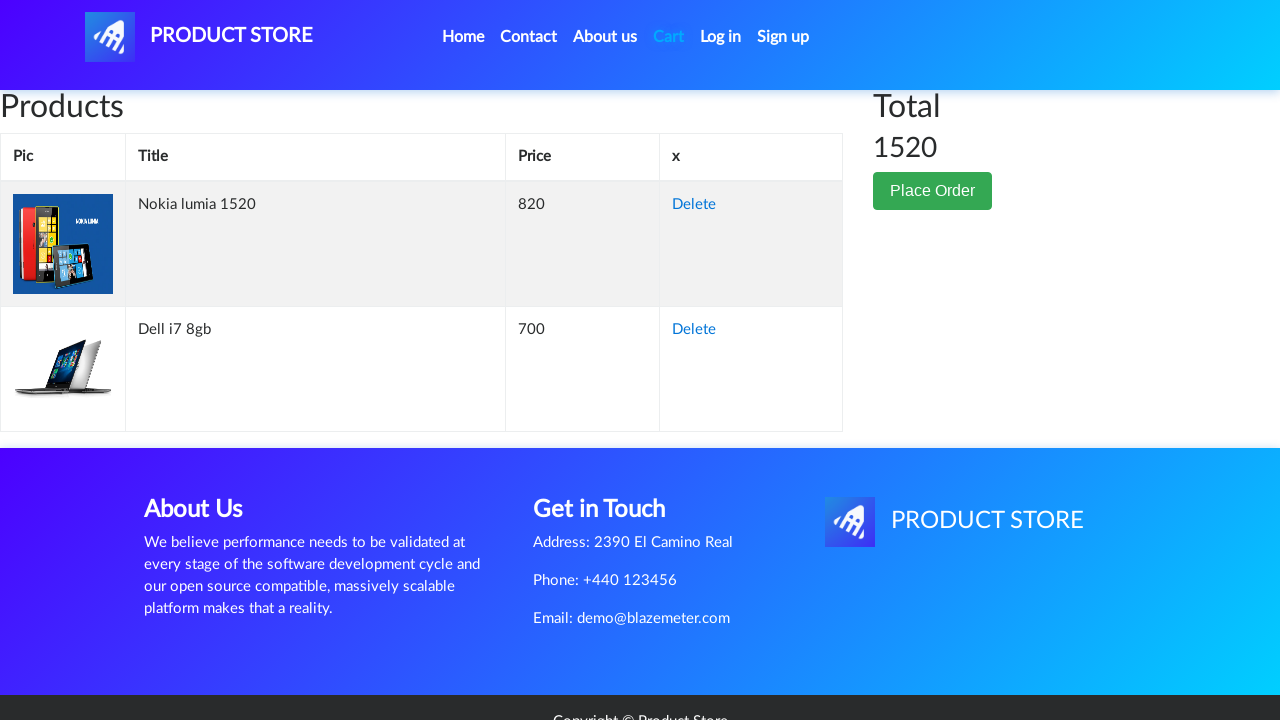

Clicked 'Place Order' button at (933, 191) on xpath=//button[text()='Place Order']
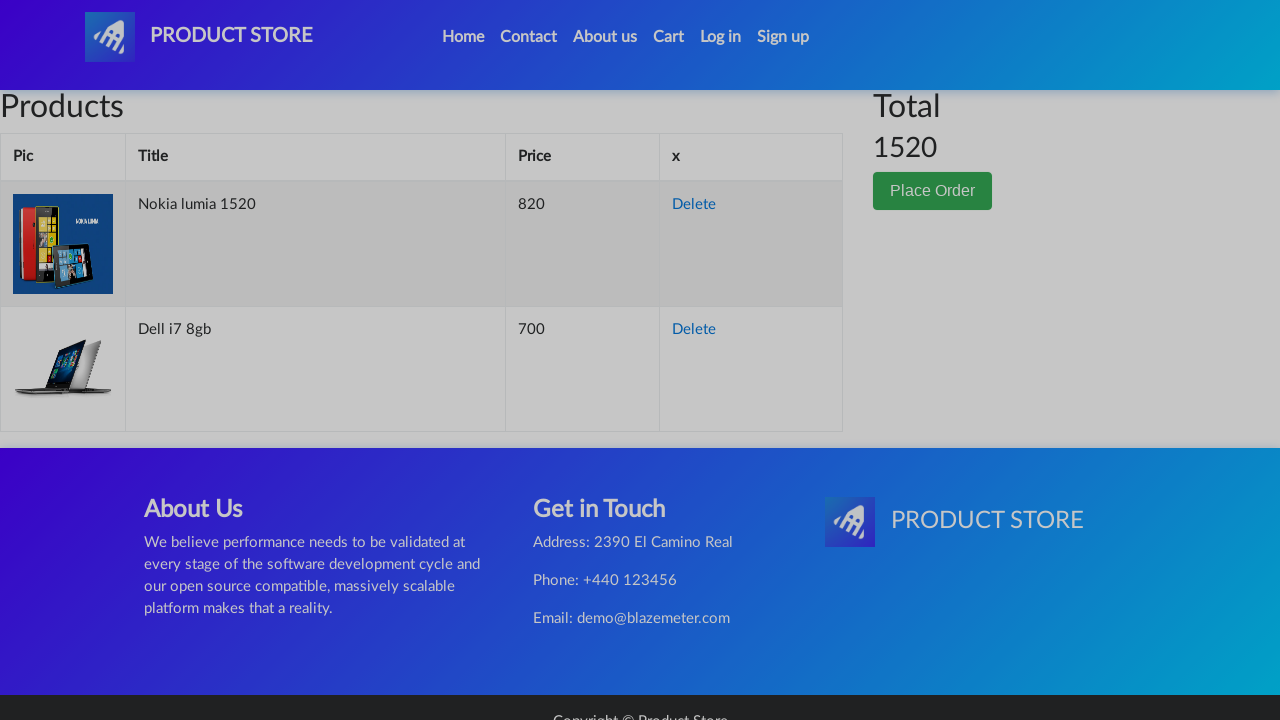

Waited for checkout form to appear
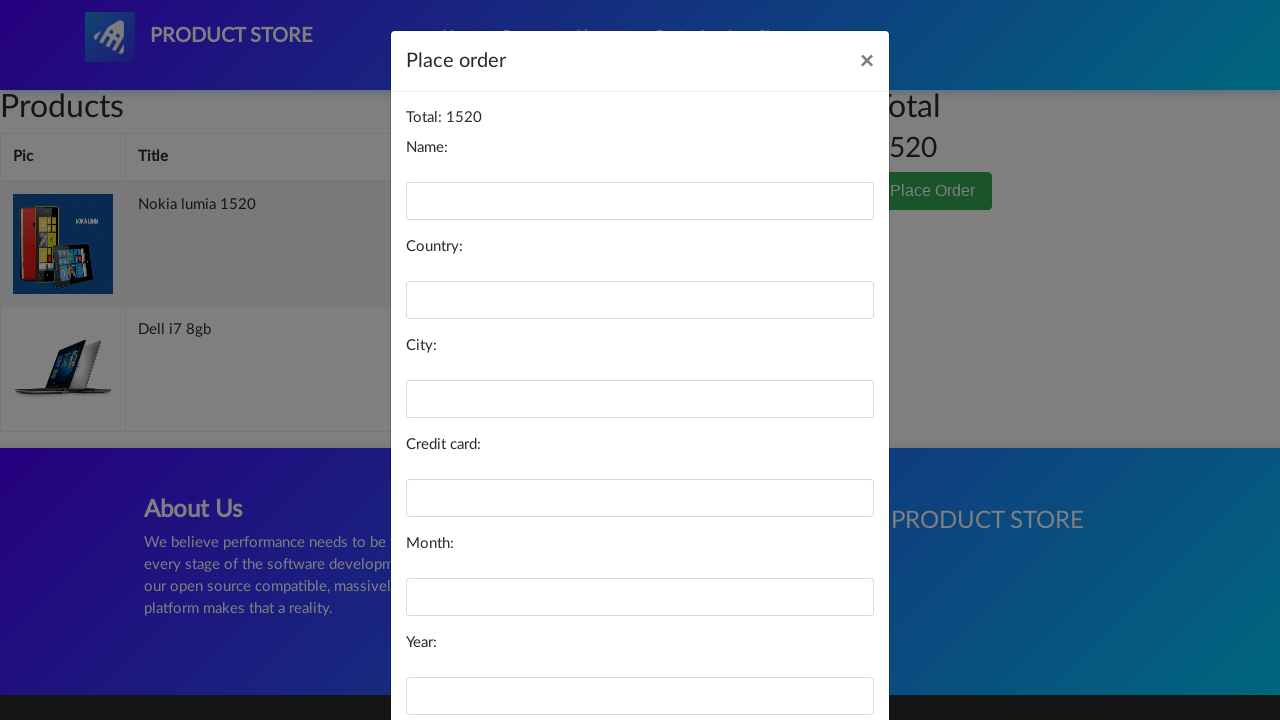

Filled in name field with 'Marcos' on #name
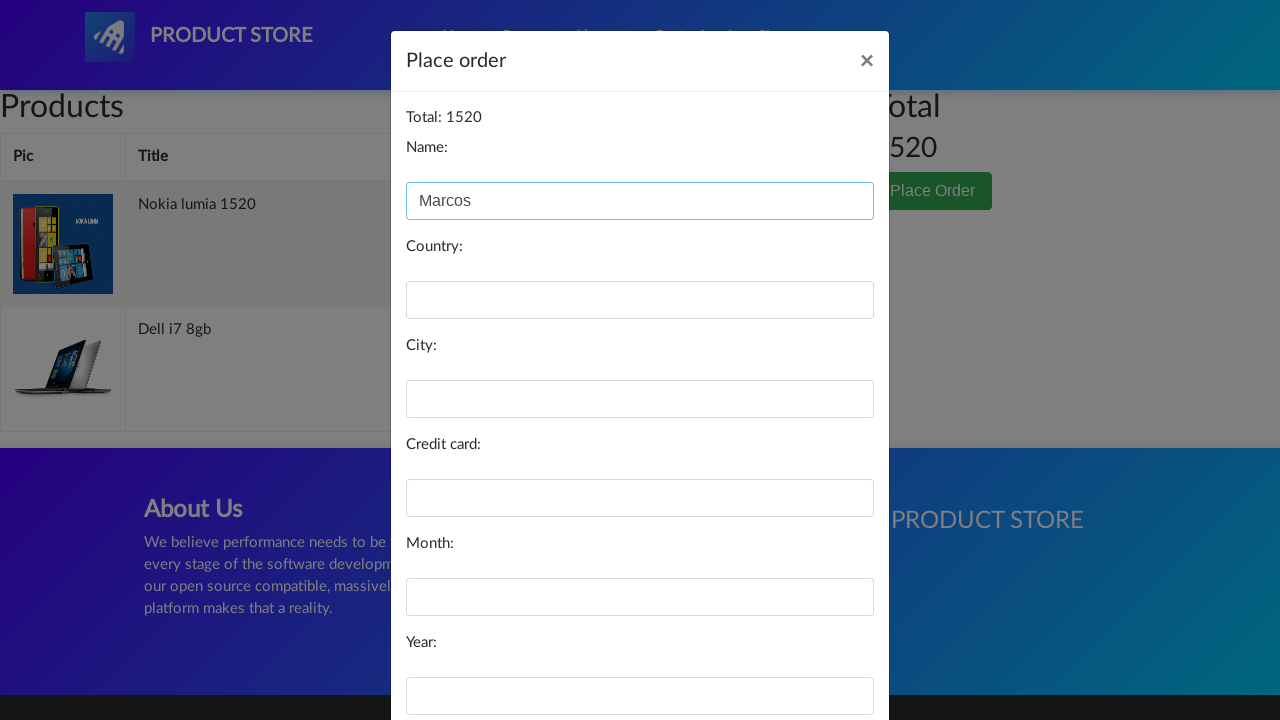

Filled in country field with 'Brazil' on #country
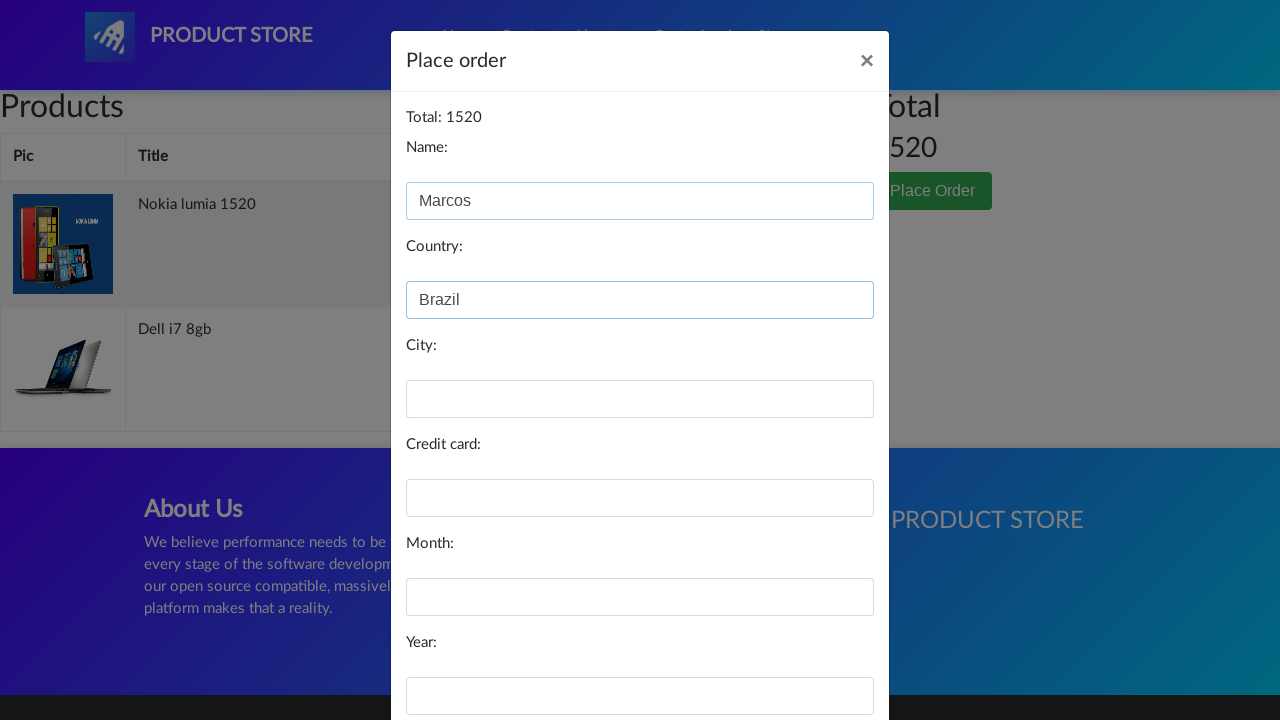

Filled in city field with 'Sao Paulo' on #city
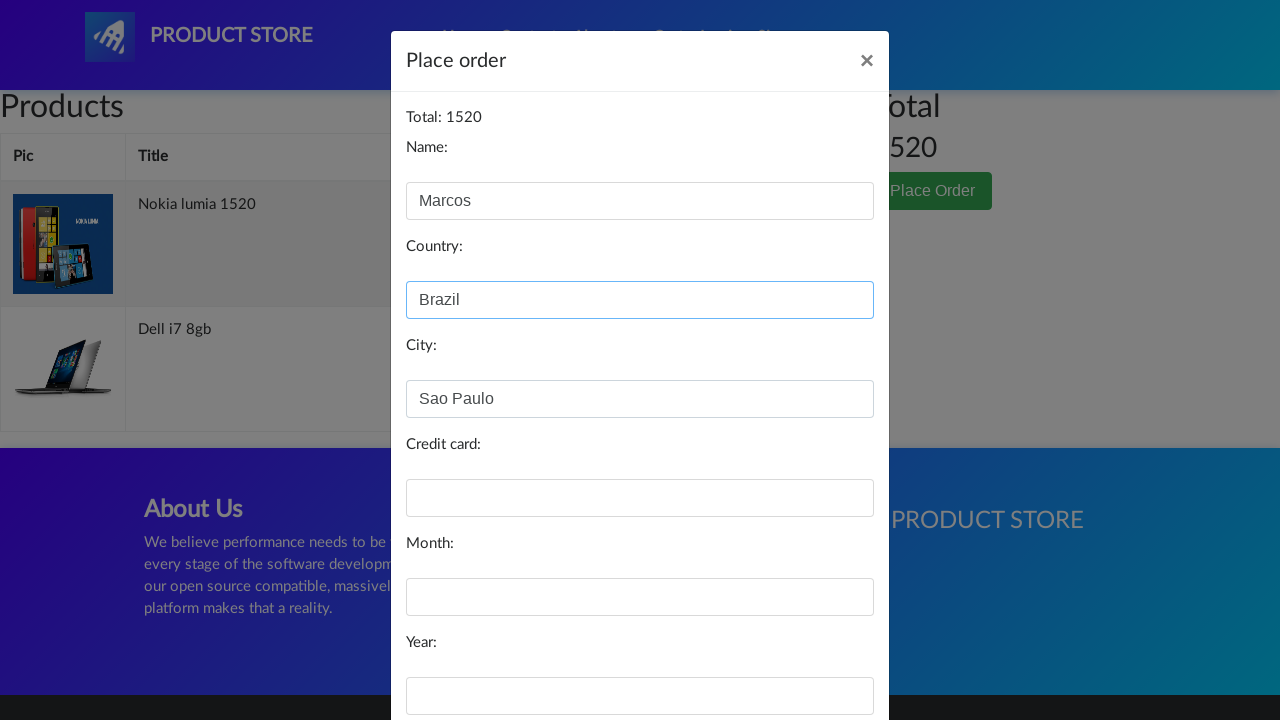

Filled in credit card field with test card number on #card
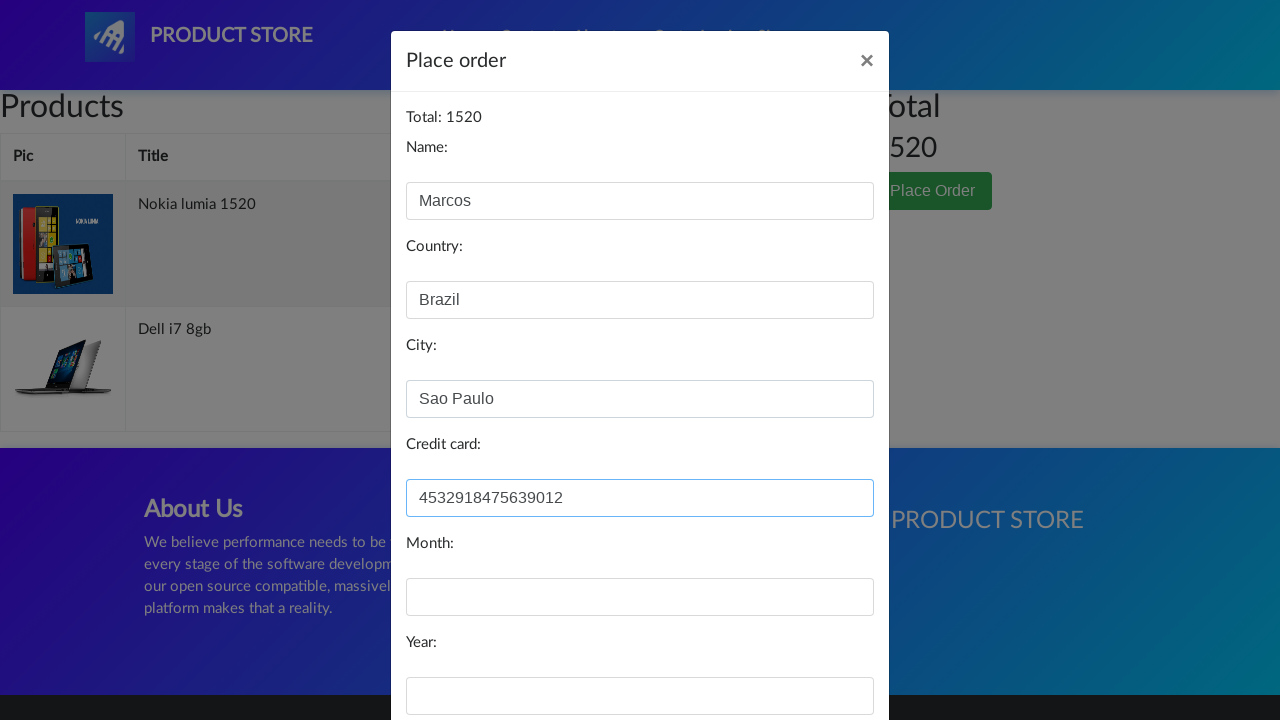

Filled in month field with '11' on #month
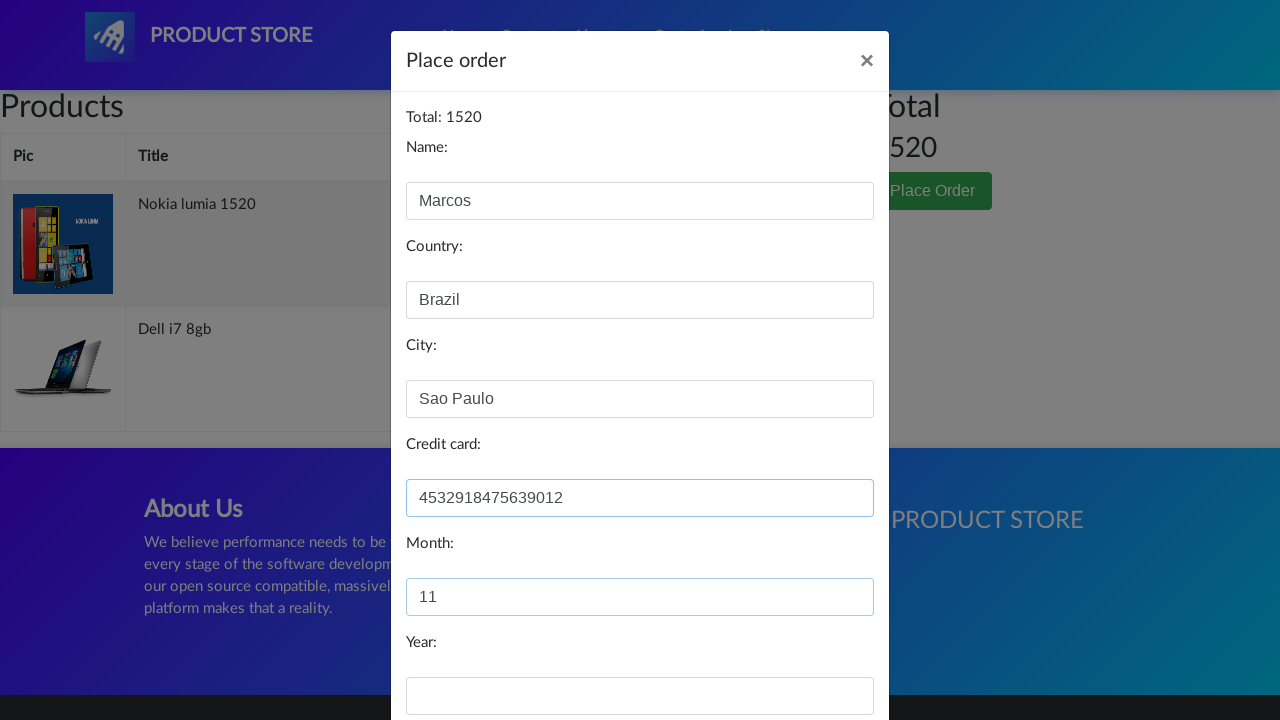

Filled in year field with '2025' on #year
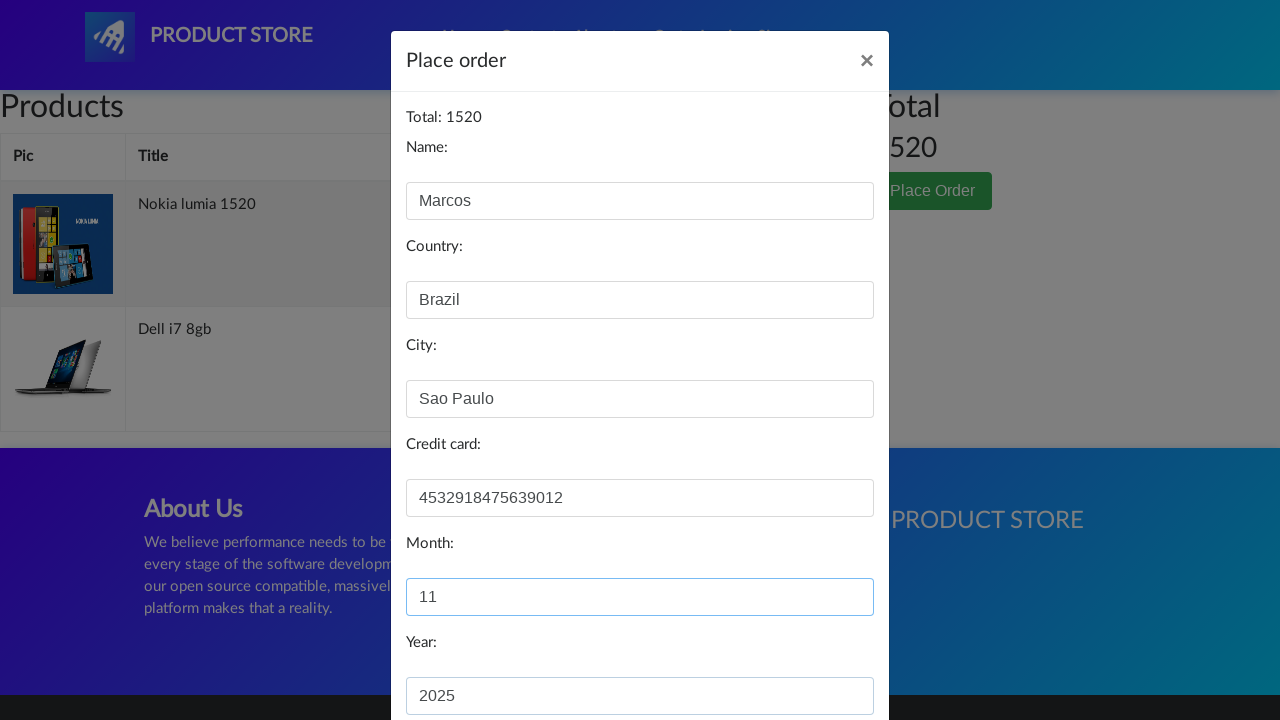

Clicked 'Purchase' button to complete order at (823, 655) on xpath=//button[text()='Purchase']
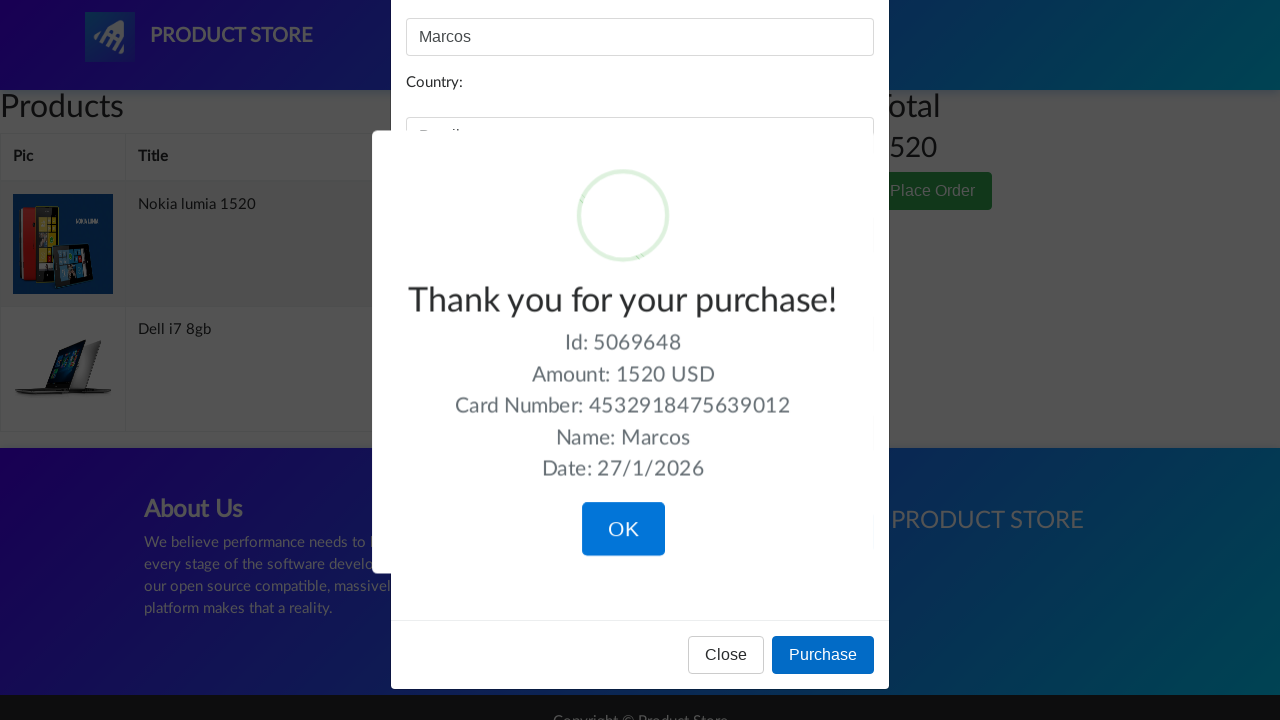

Waited for purchase confirmation
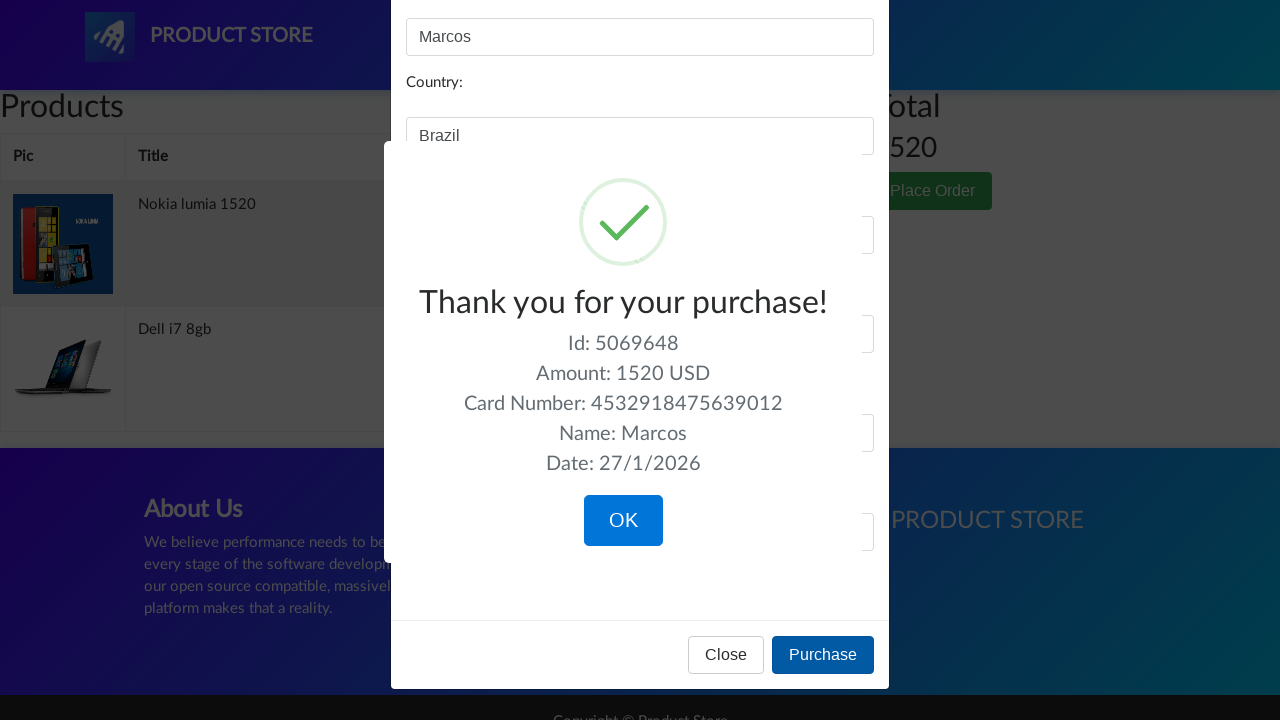

Clicked 'OK' button to confirm purchase completion at (623, 521) on xpath=//button[text()='OK']
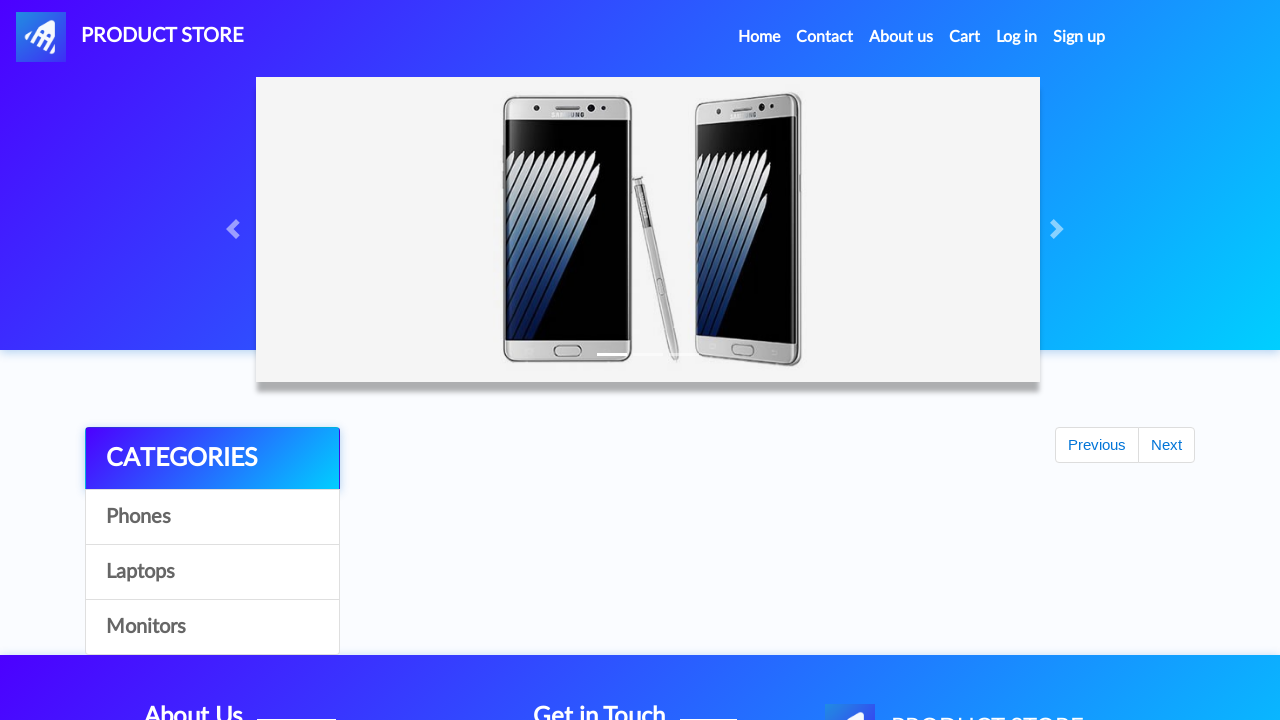

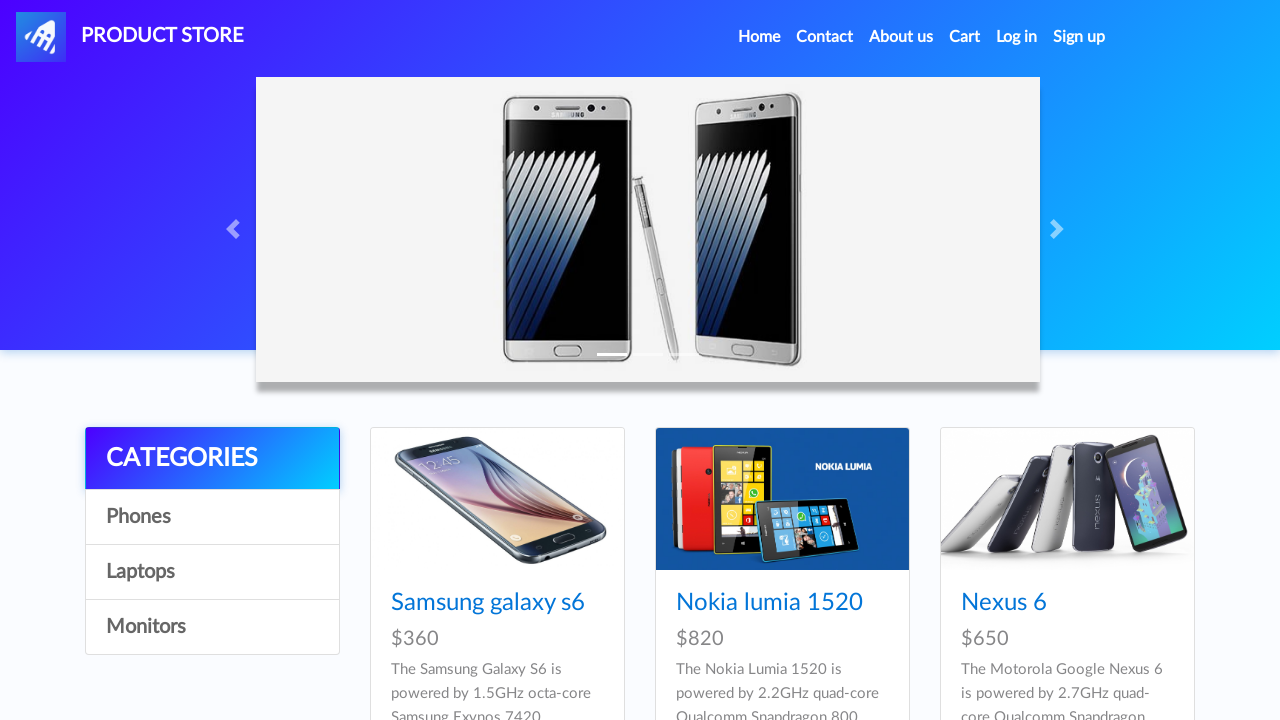